Tests navigation on GitHub by visiting the homepage, navigating to a user profile page, verifying the page title contains the username, and then navigating back to the previous page.

Starting URL: https://github.com

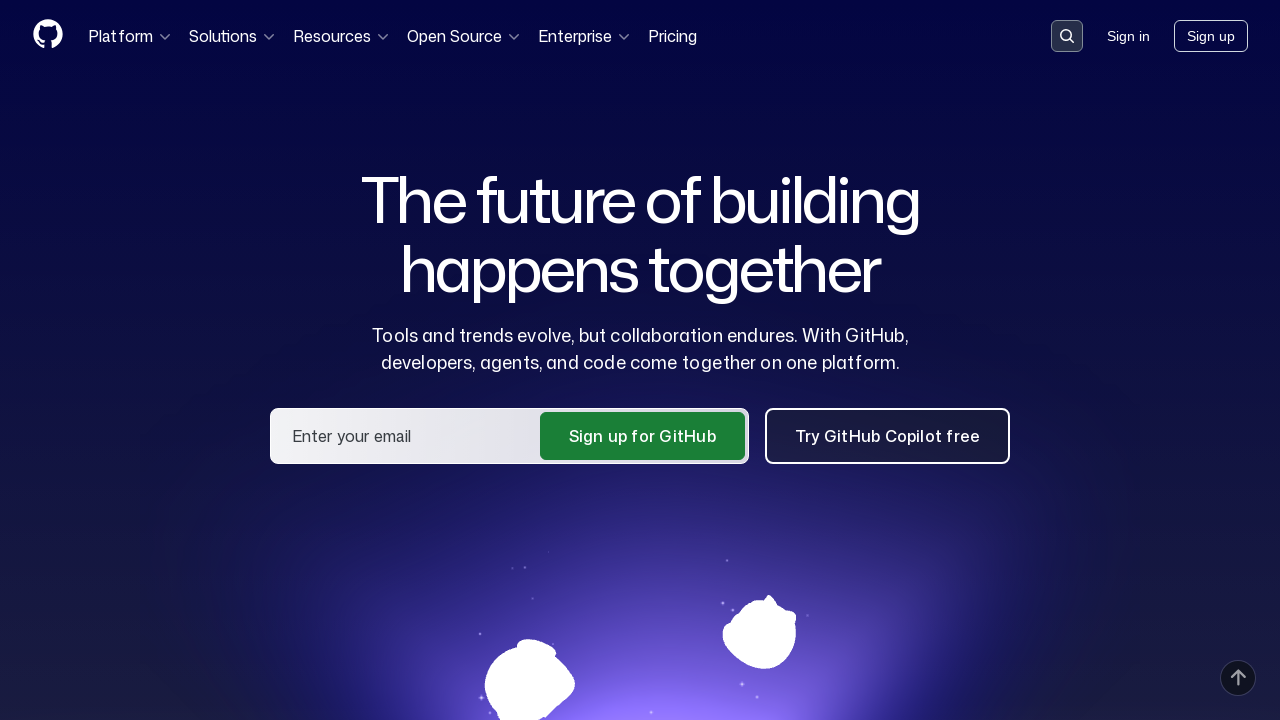

Set viewport to 1920x1080
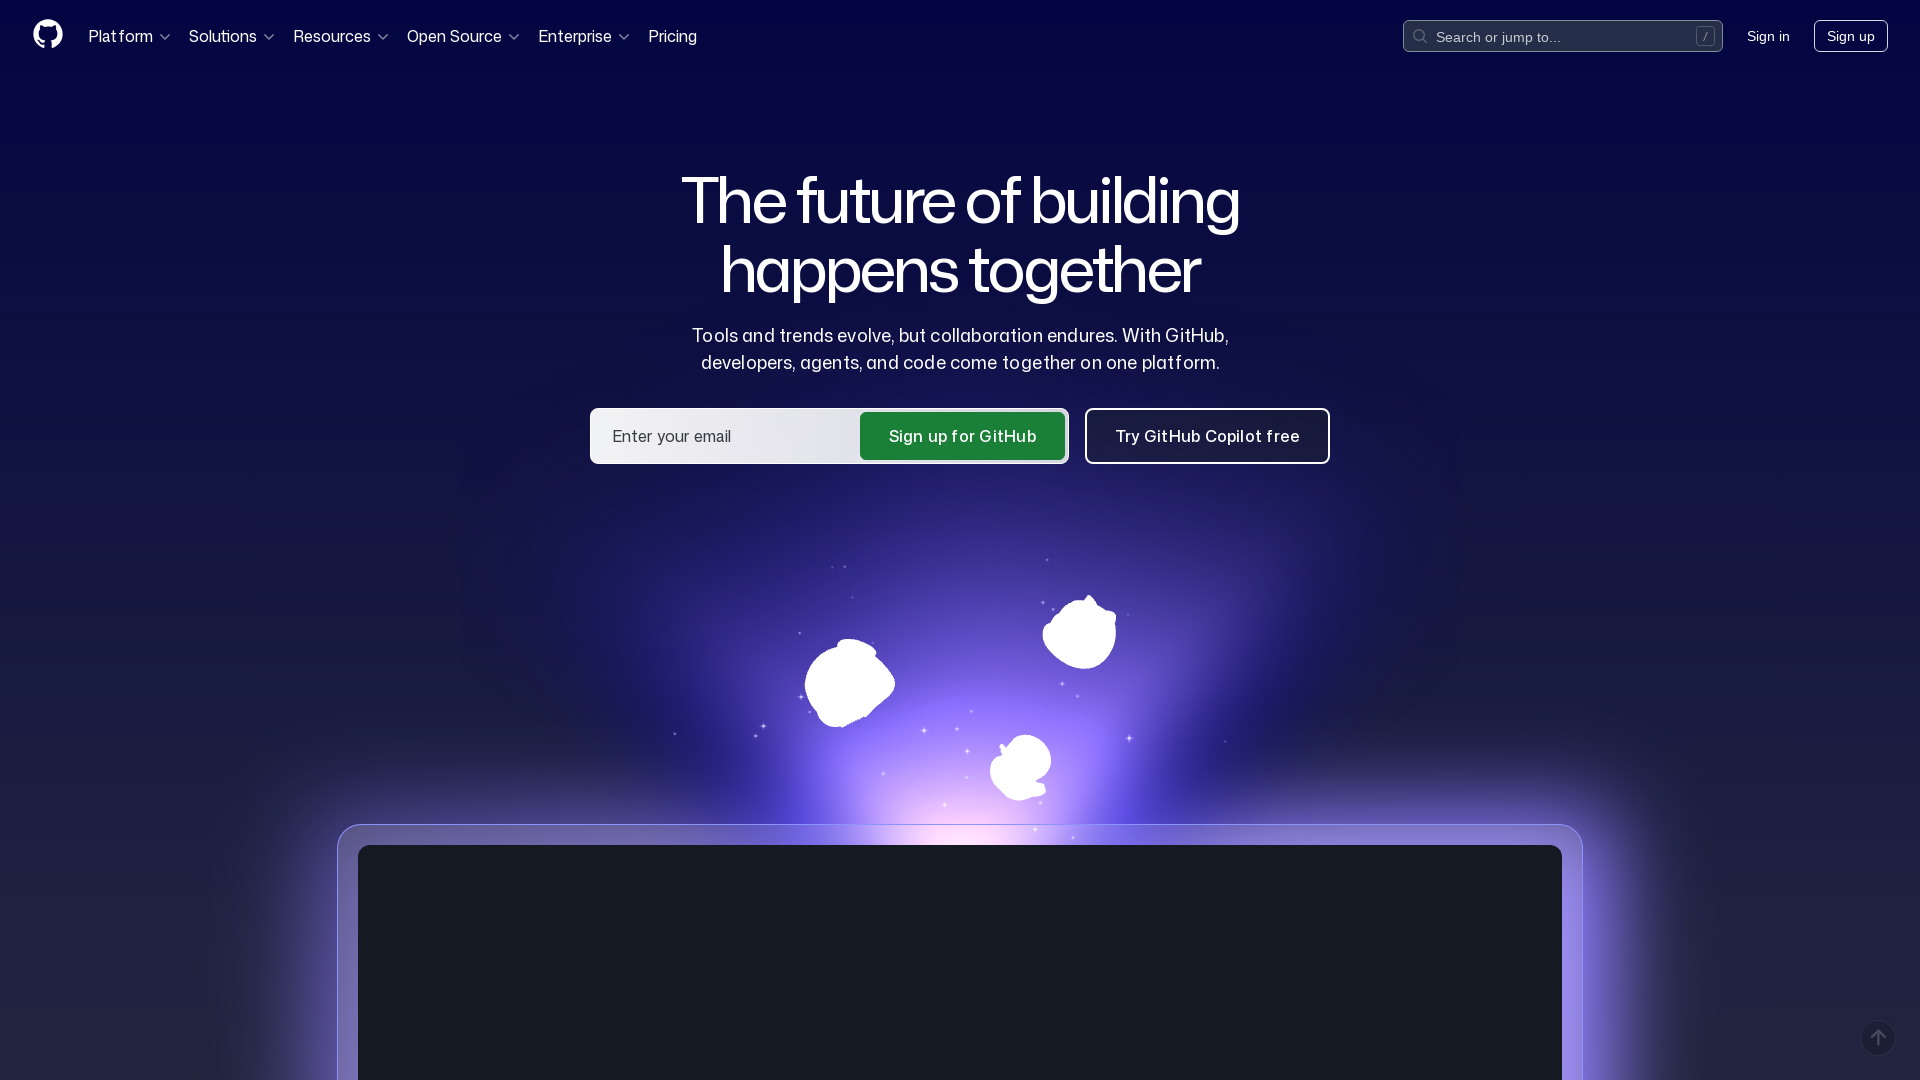

Navigated to GitHub user profile page (Beytullahzor7)
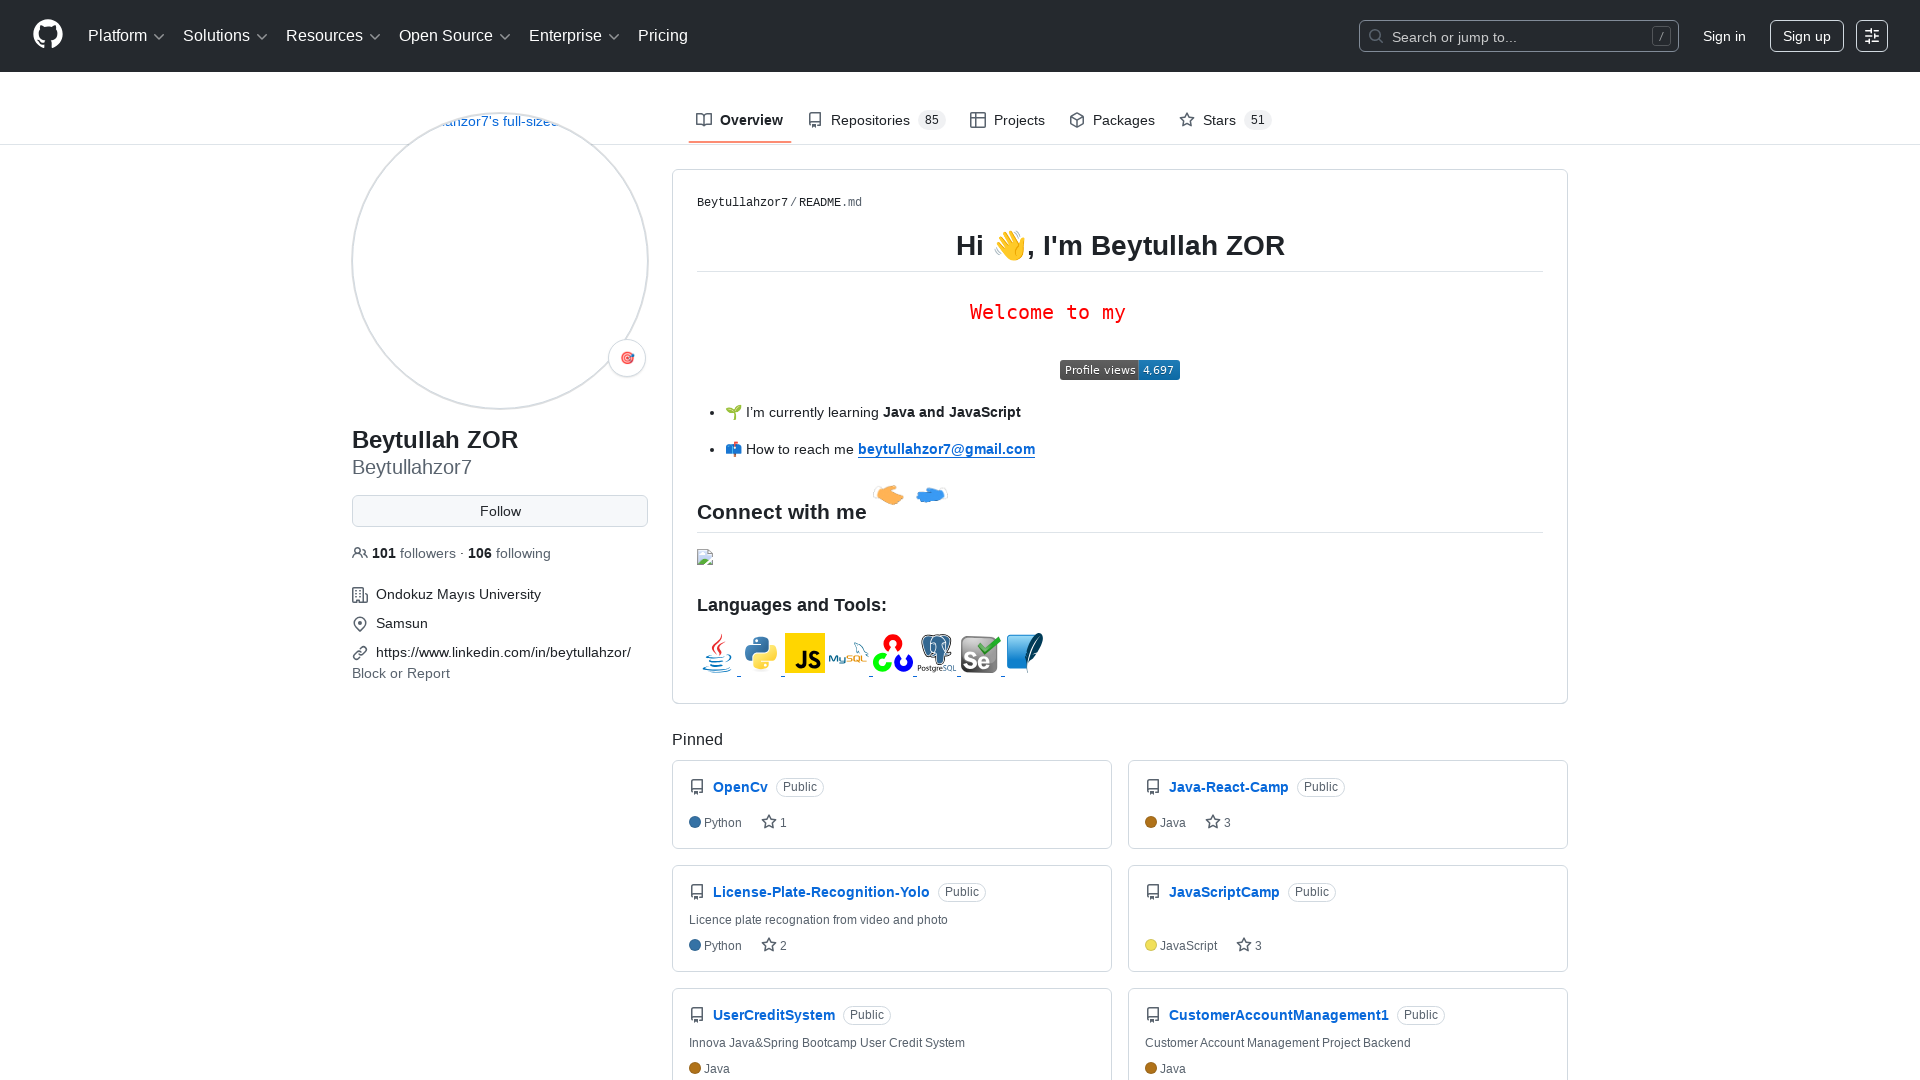

Verified page title contains username 'Beytullahzor7'
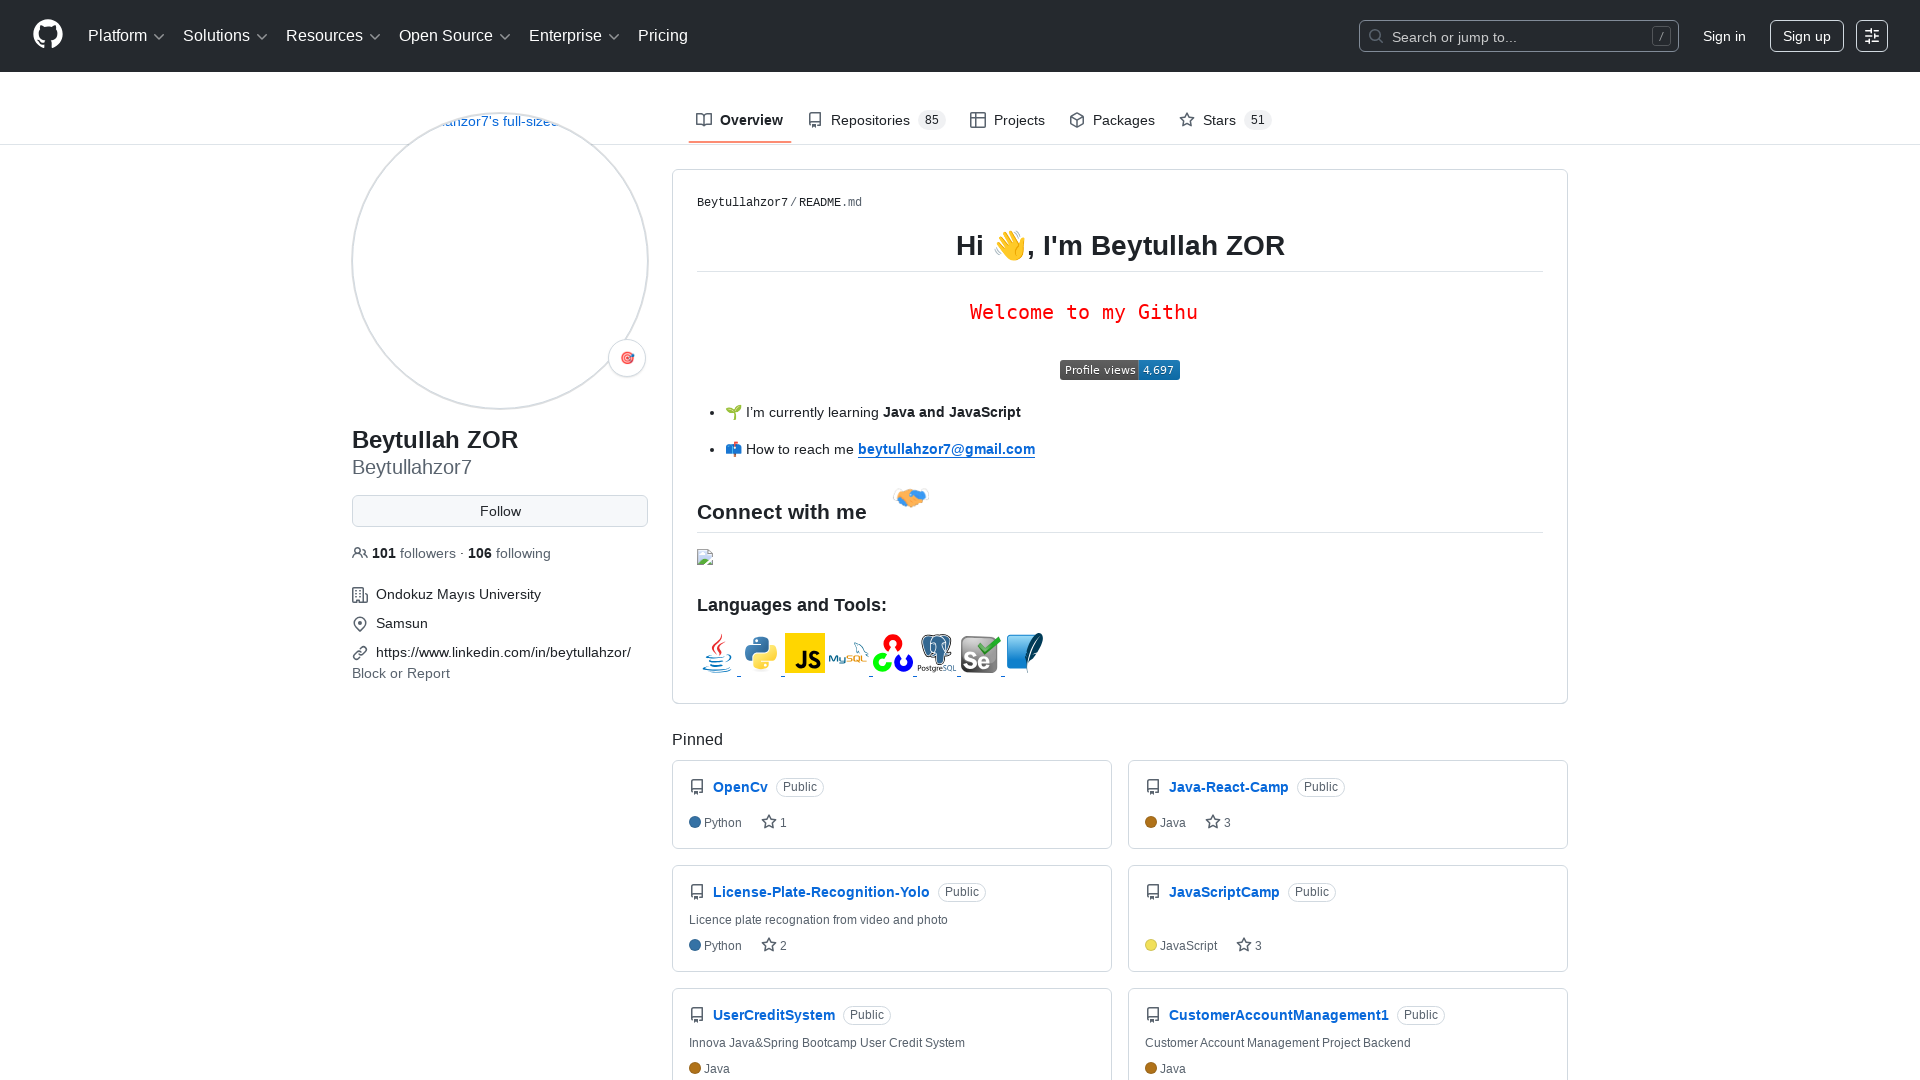

Navigated back to previous page
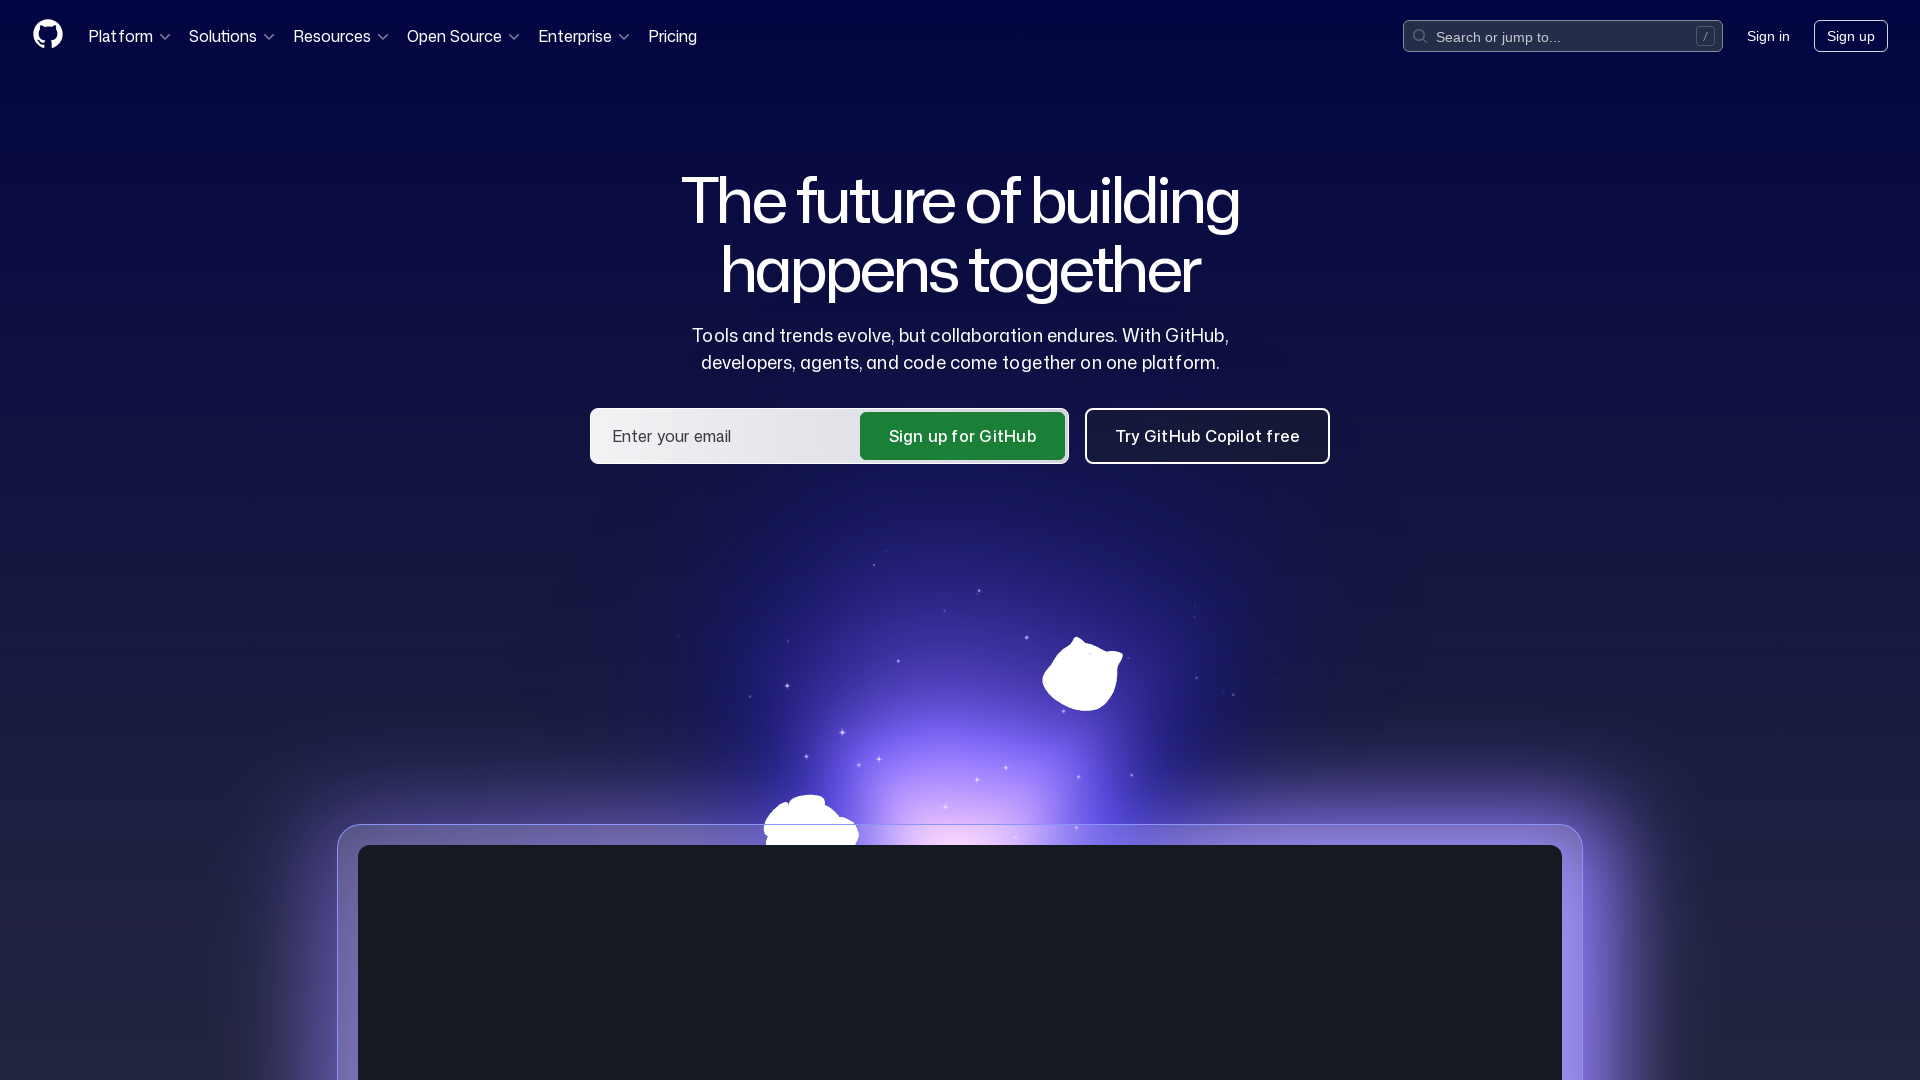

Waited for homepage DOM content to load
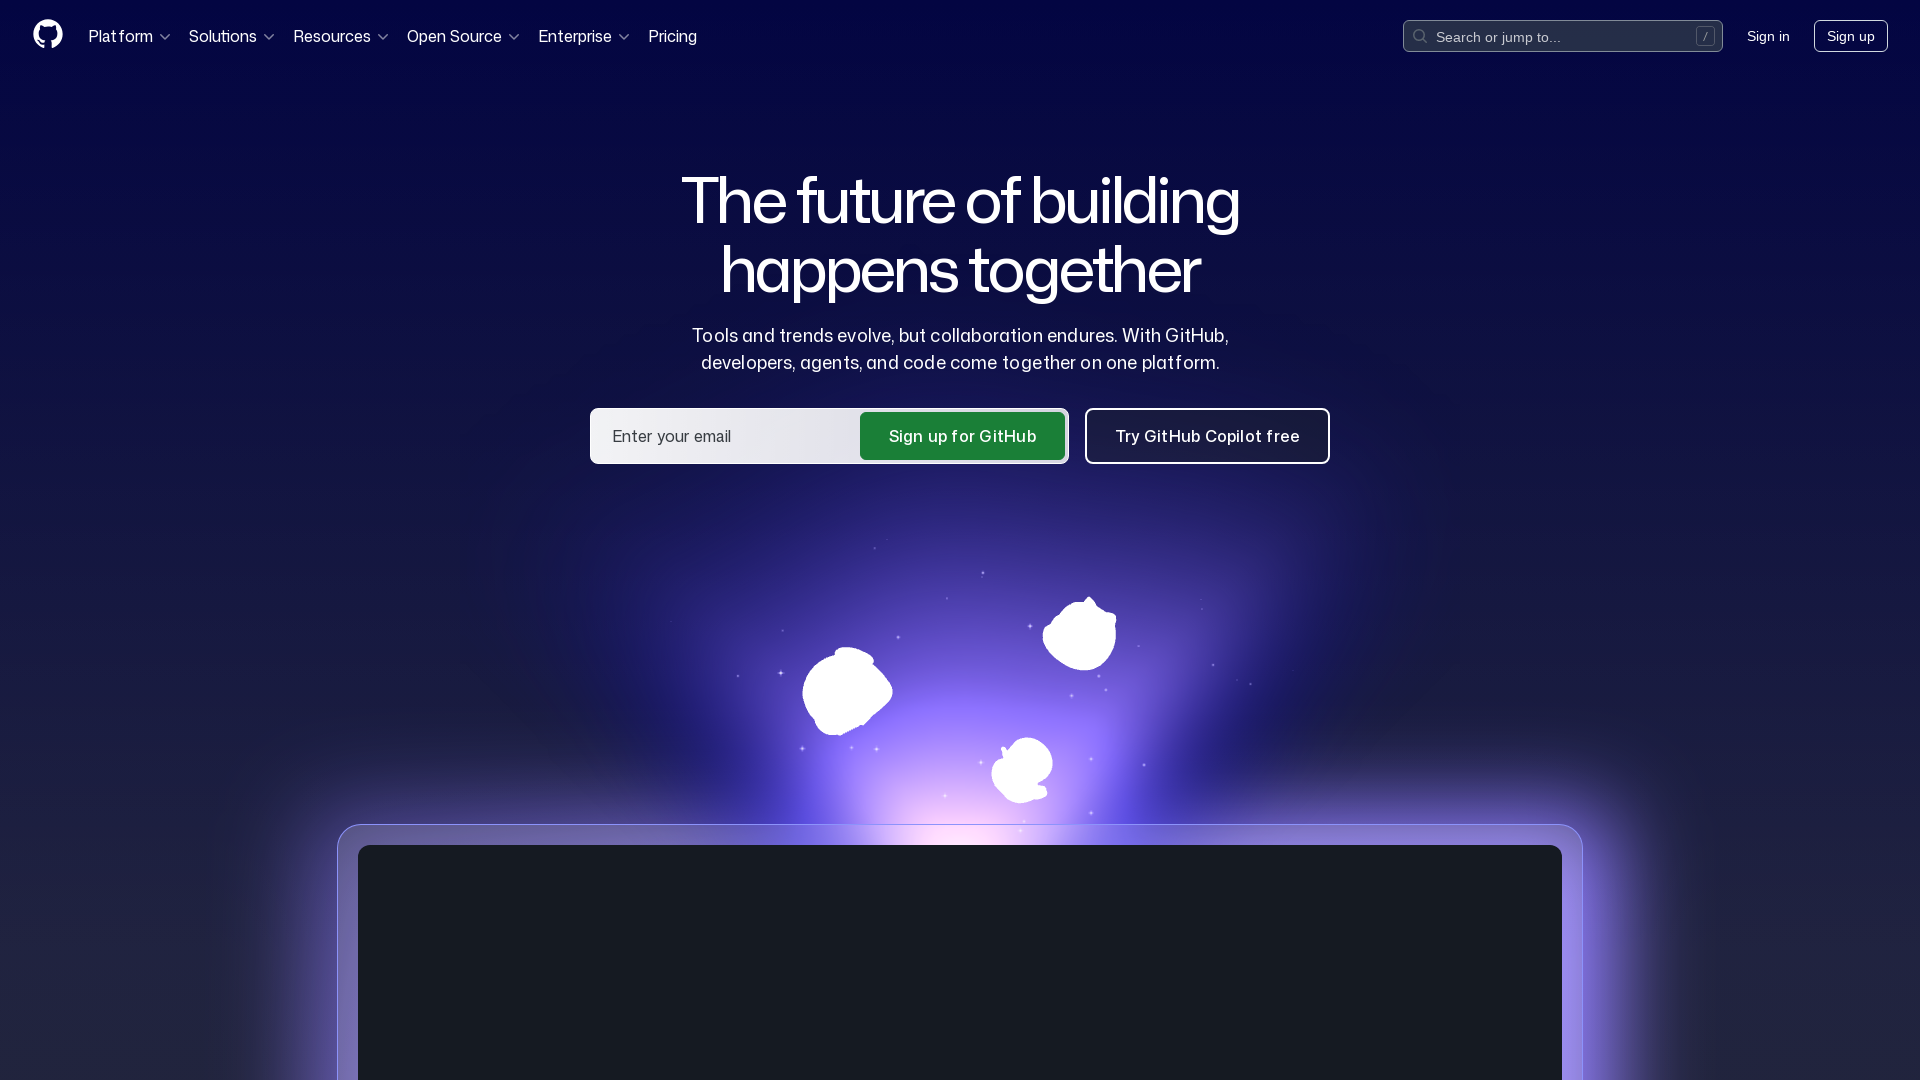

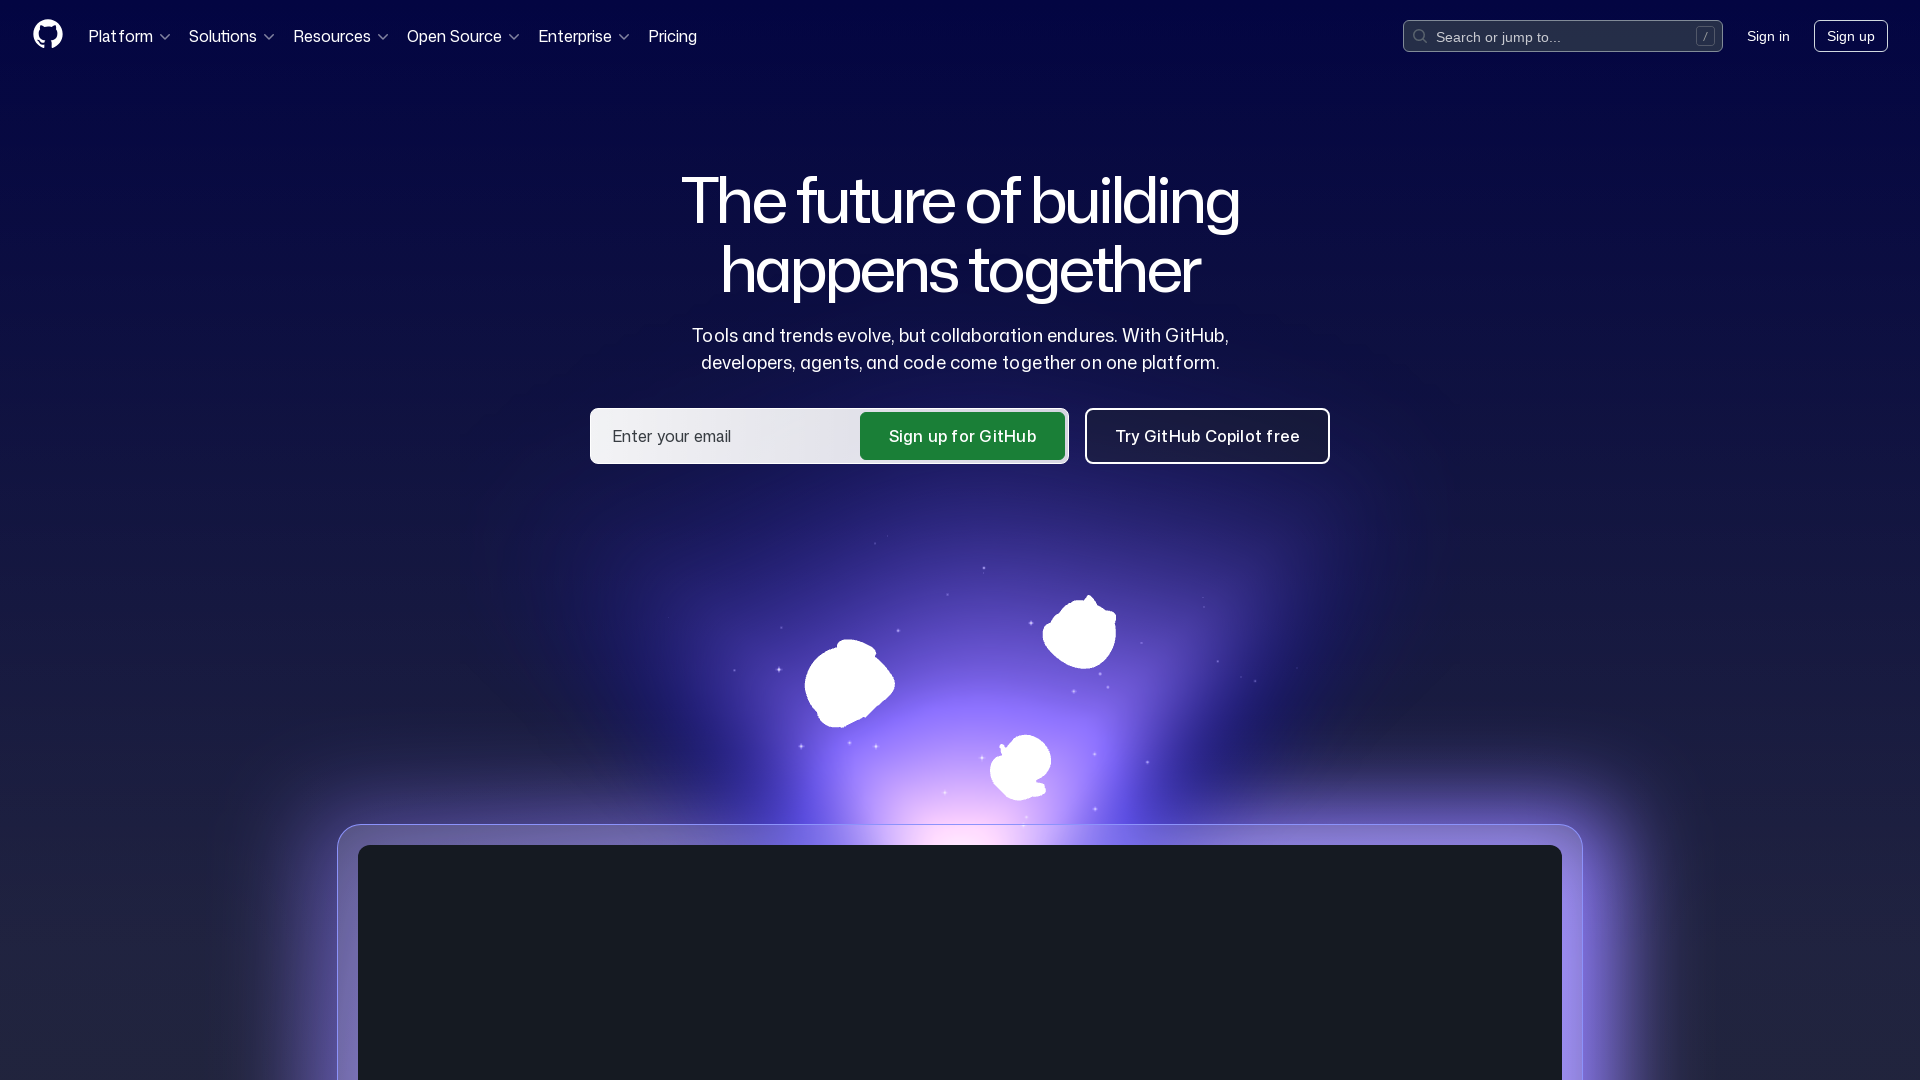